Tests a shopping cart flow on GreenKart by searching for products containing "ca", adding items to cart, and proceeding to checkout

Starting URL: https://rahulshettyacademy.com/seleniumPractise/#/

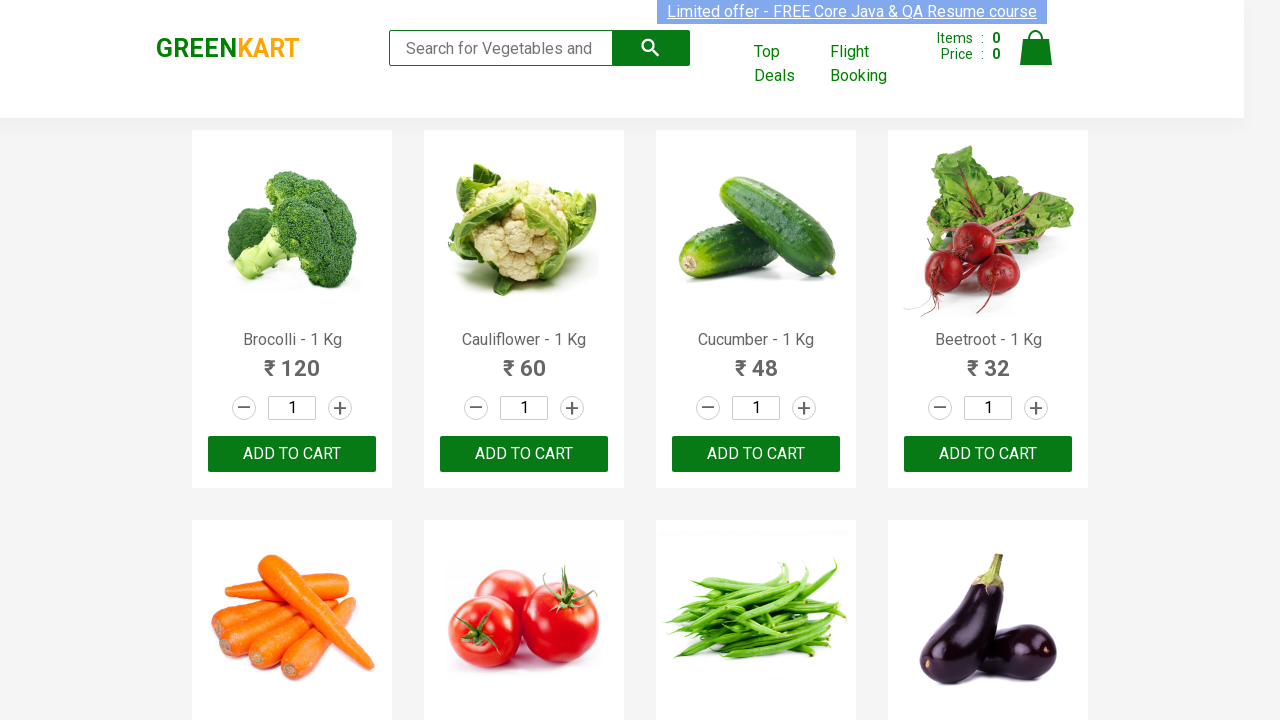

Filled search box with 'ca' on input[type='search']
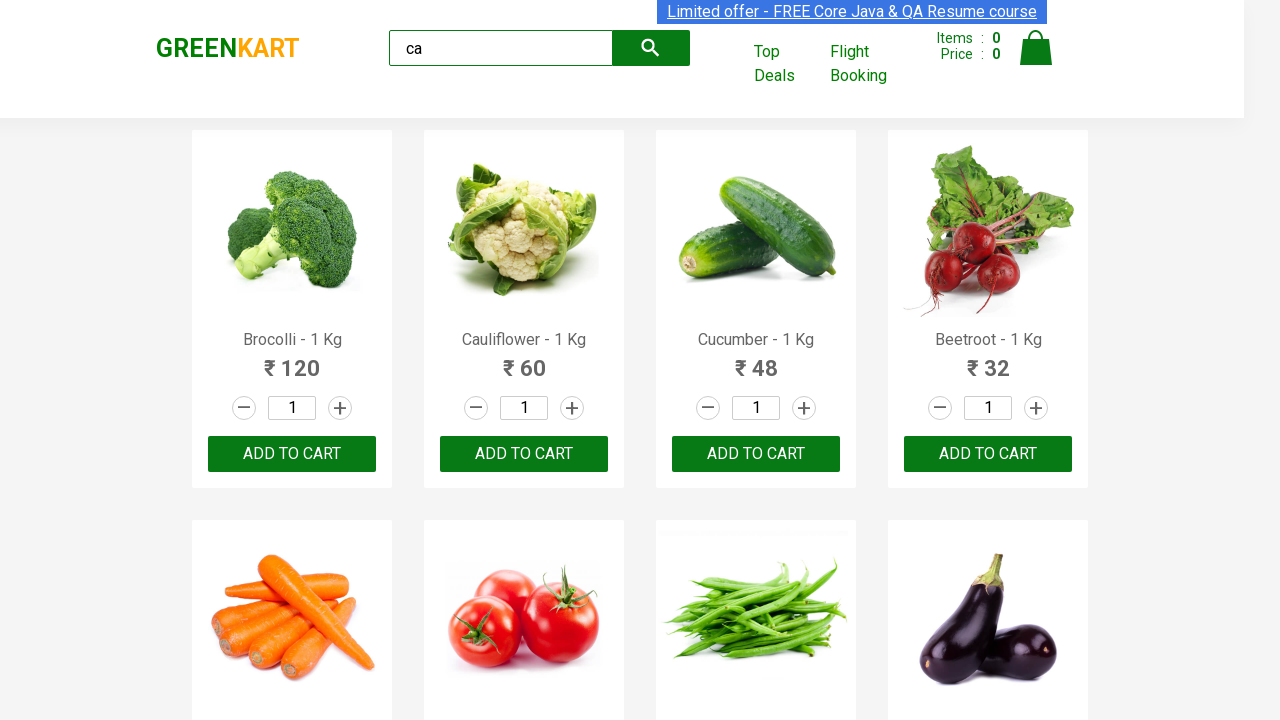

Waited for products to load (2000ms)
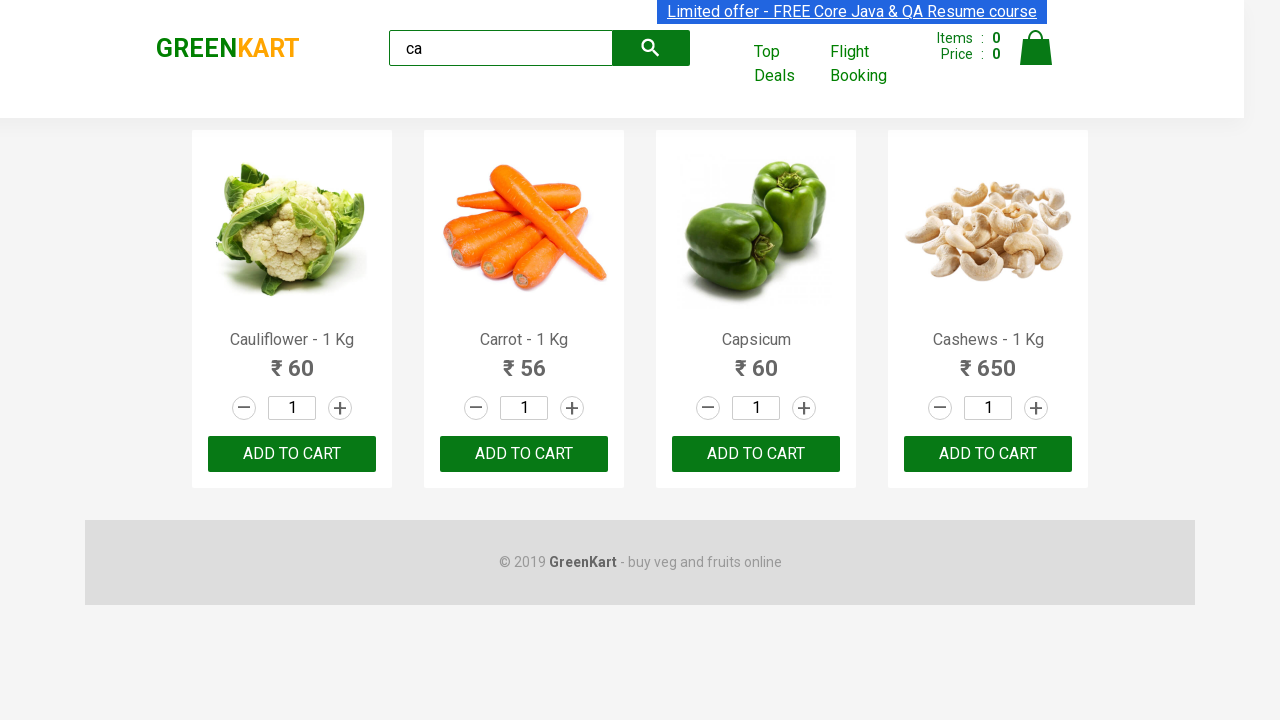

Products are now visible on the page
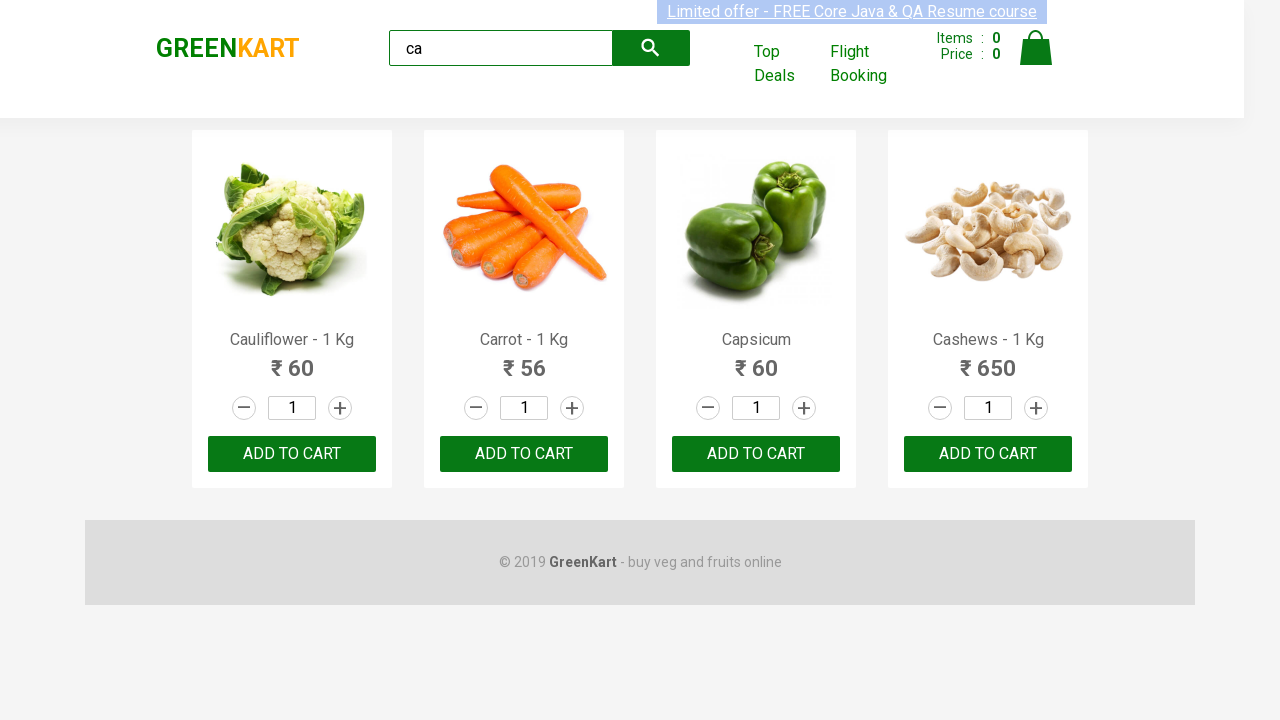

Clicked ADD TO CART on the third product at (756, 454) on .products .product >> nth=2 >> text=ADD TO CART
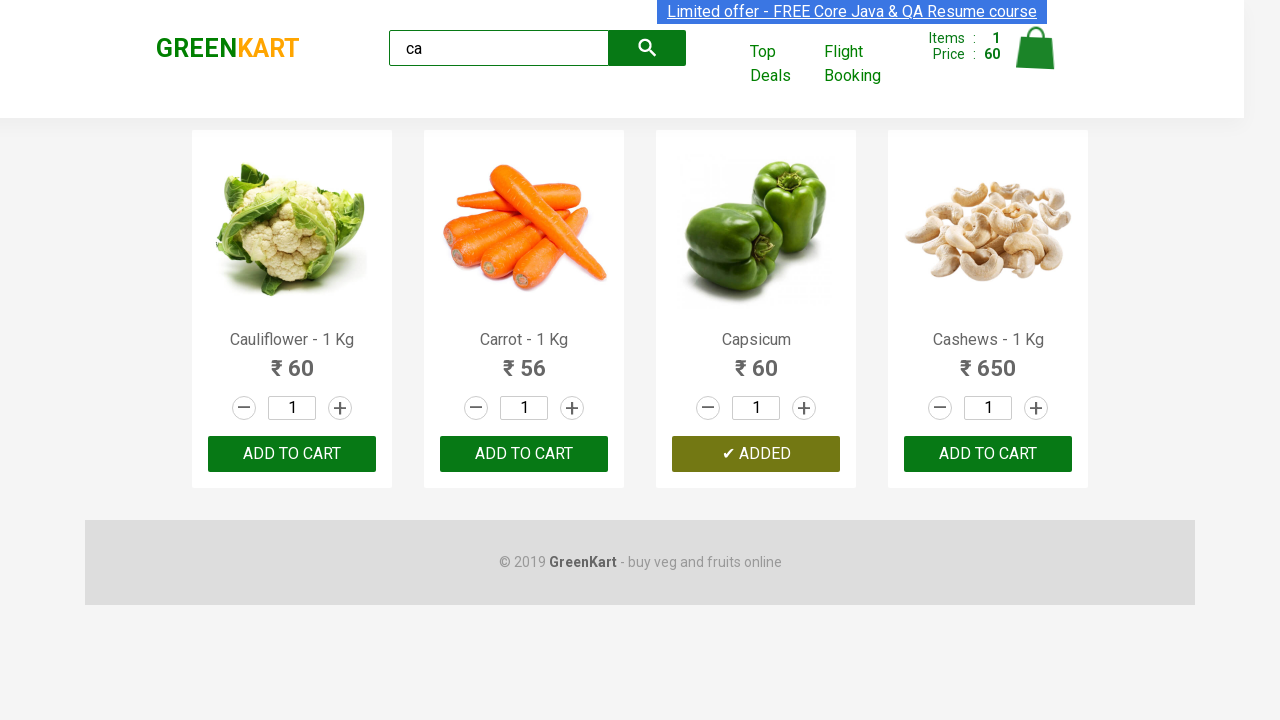

Found and clicked ADD TO CART for Cashews product at index 3 at (988, 454) on .products .product >> nth=3 >> button
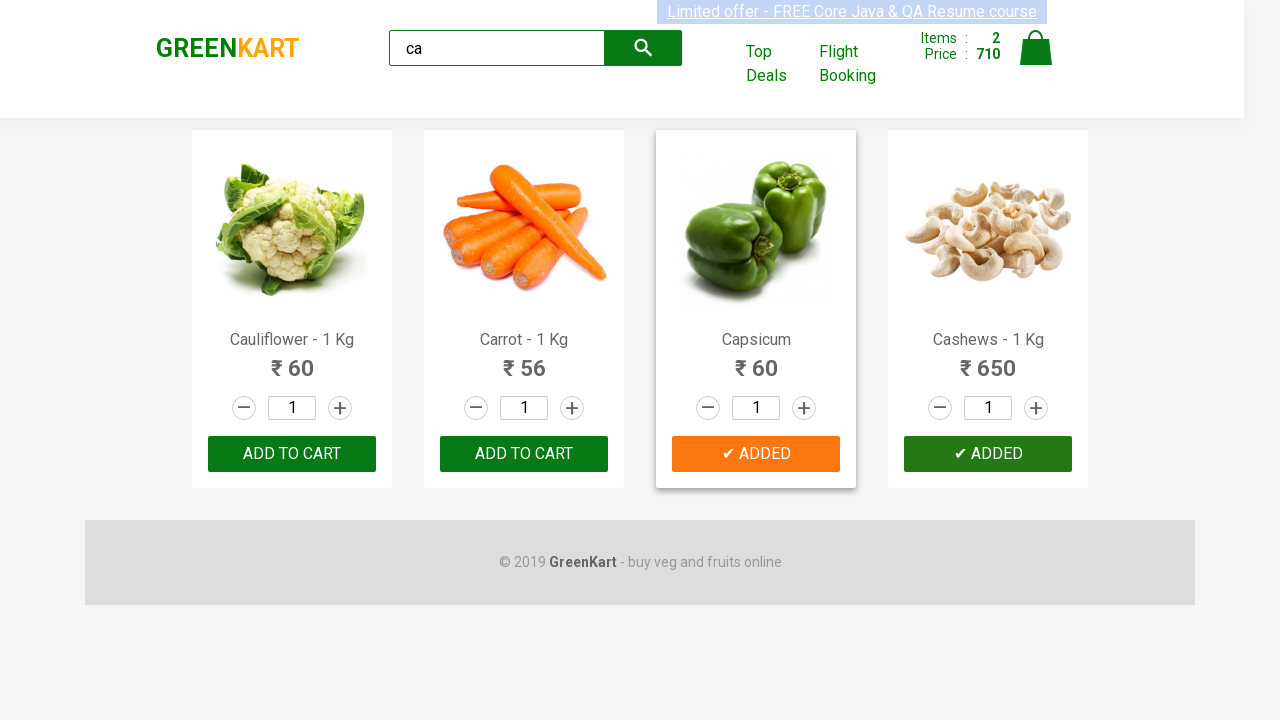

Brand text element is now visible
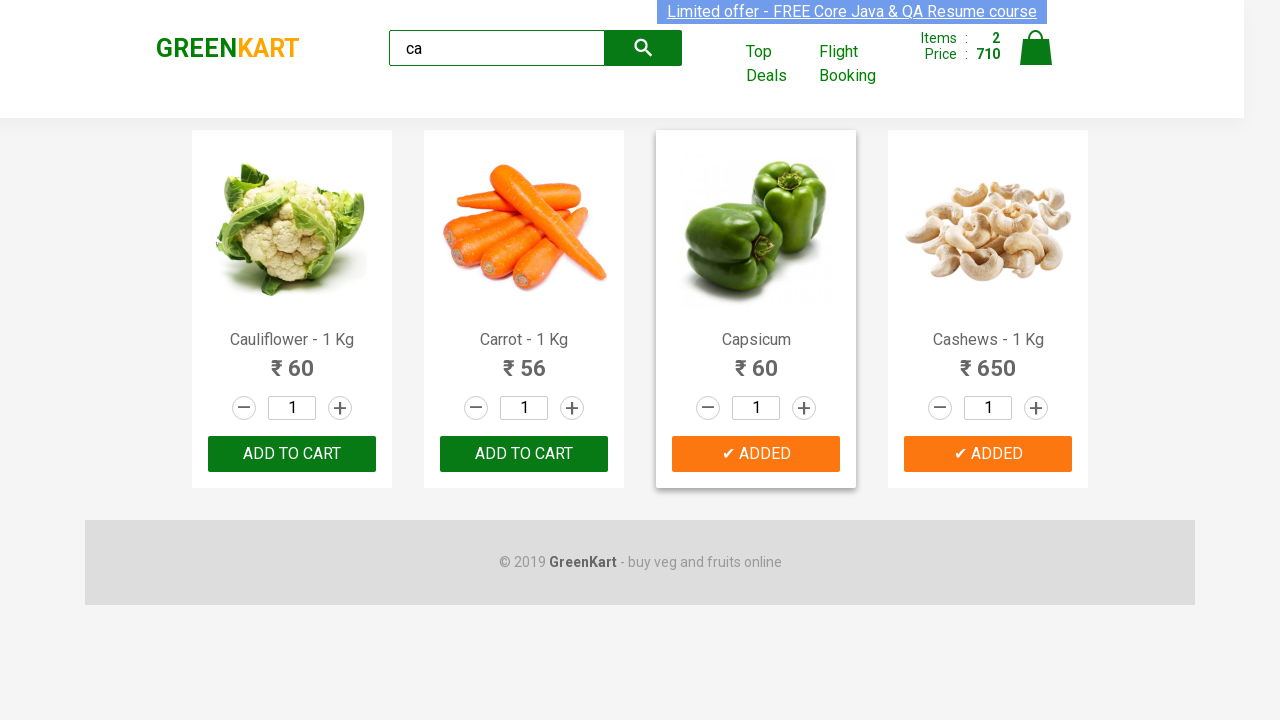

Clicked cart icon to view cart at (1036, 48) on .cart-icon > img
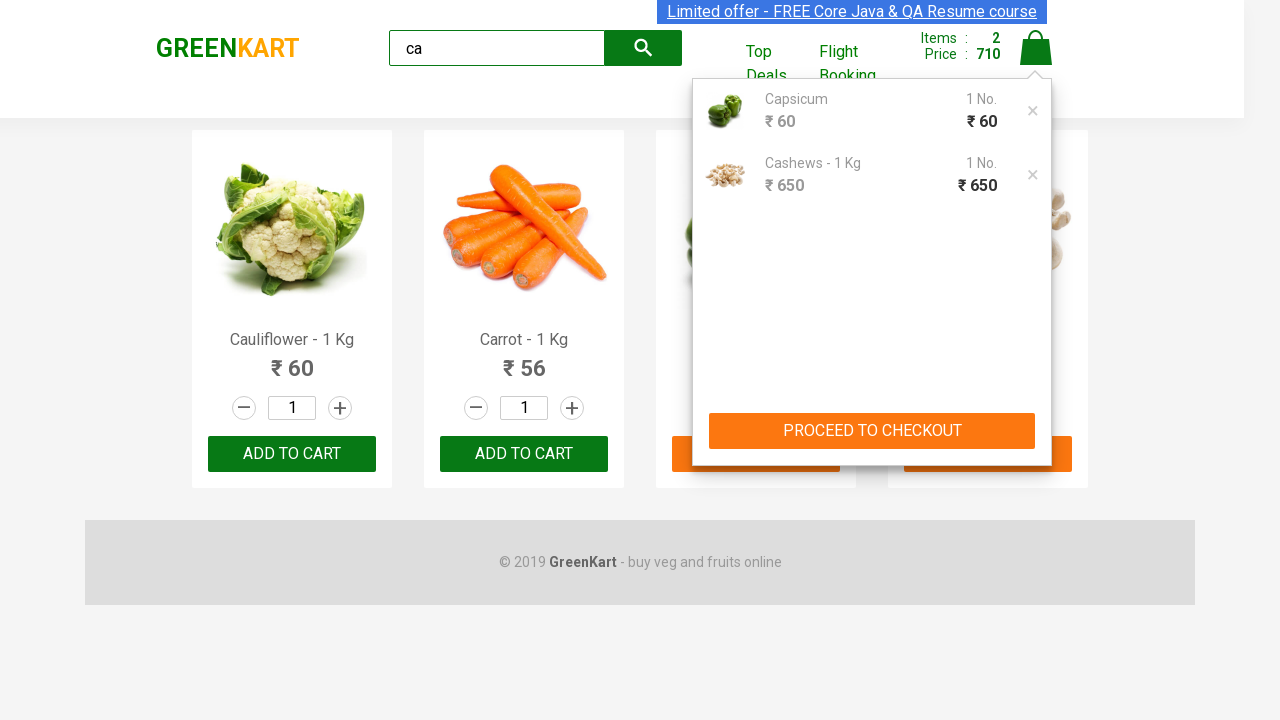

Clicked PROCEED TO CHECKOUT button at (872, 431) on text=PROCEED TO CHECKOUT
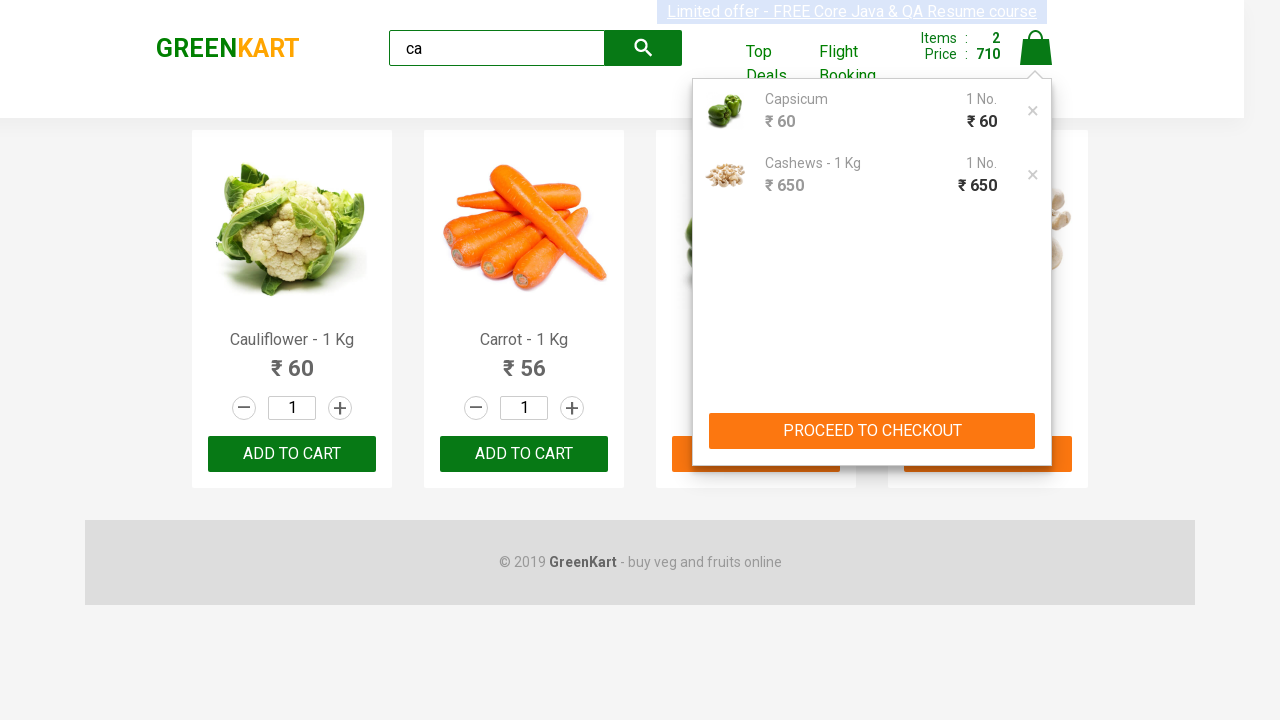

Clicked Place Order button at (1036, 491) on text=Place Order
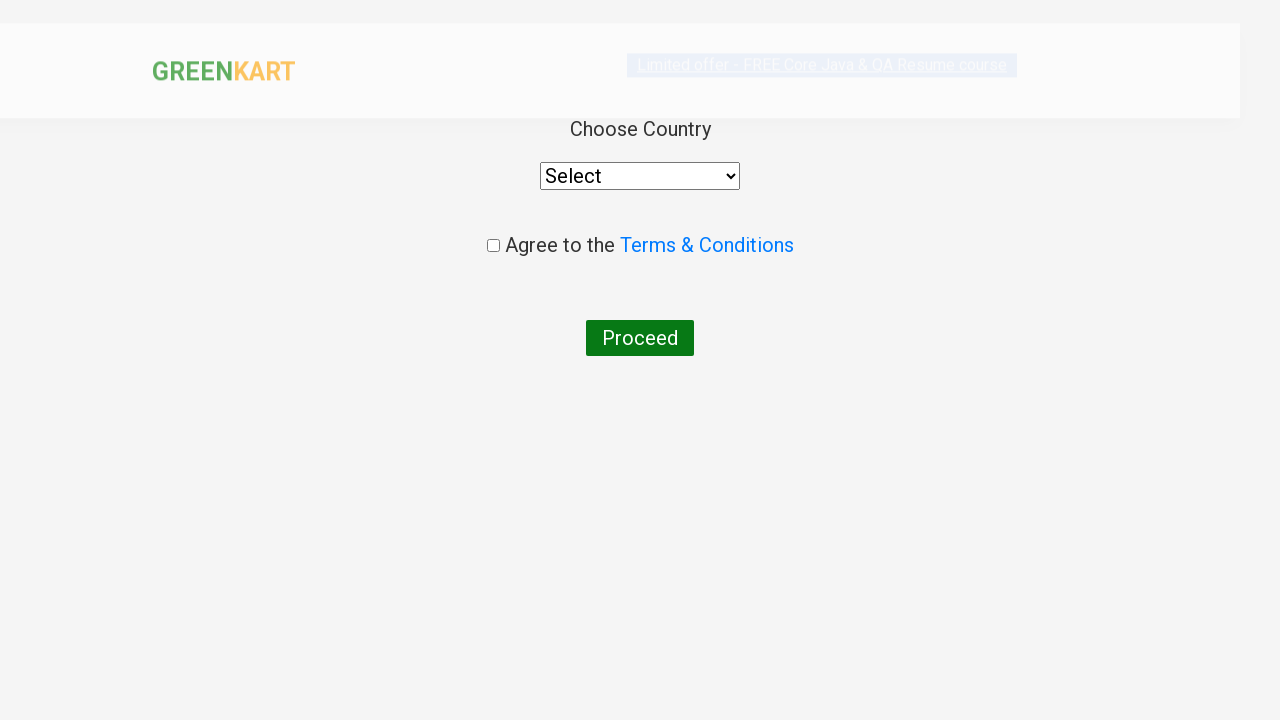

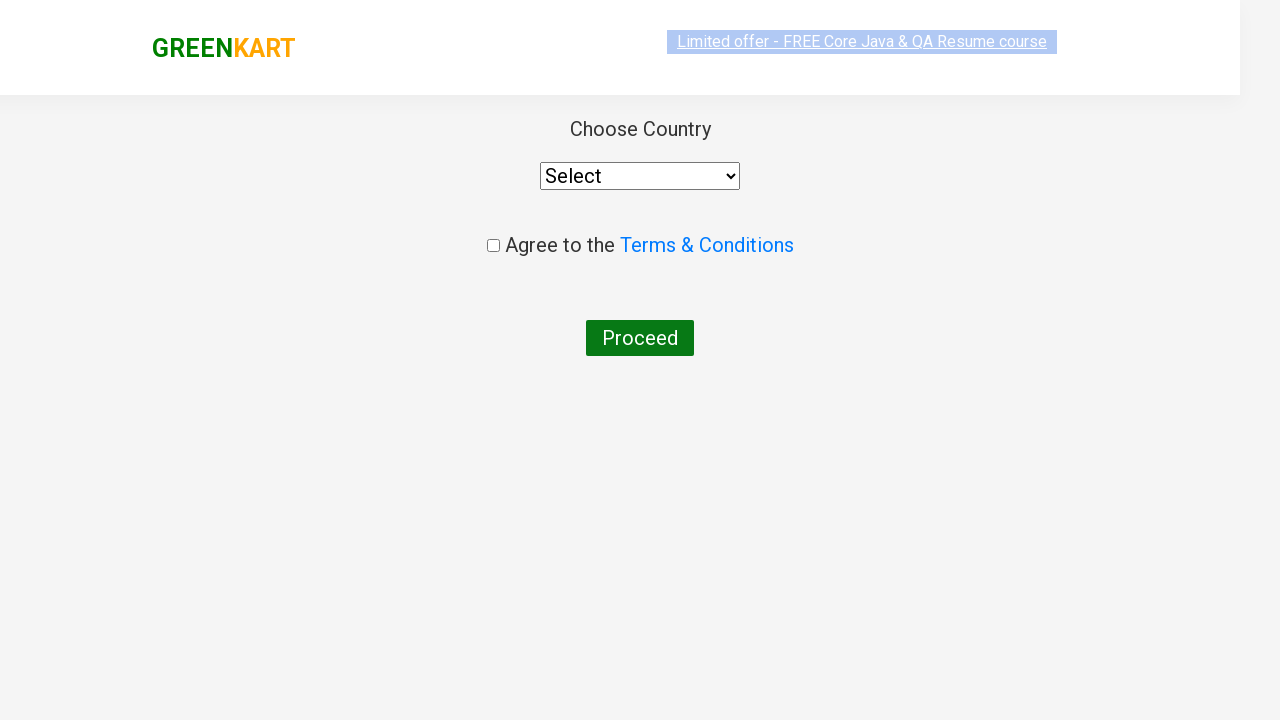